Tests keyboard shortcuts functionality on a text comparison tool by entering text in the first field, selecting all, copying, tabbing to the next field, and pasting

Starting URL: https://text-compare.com/

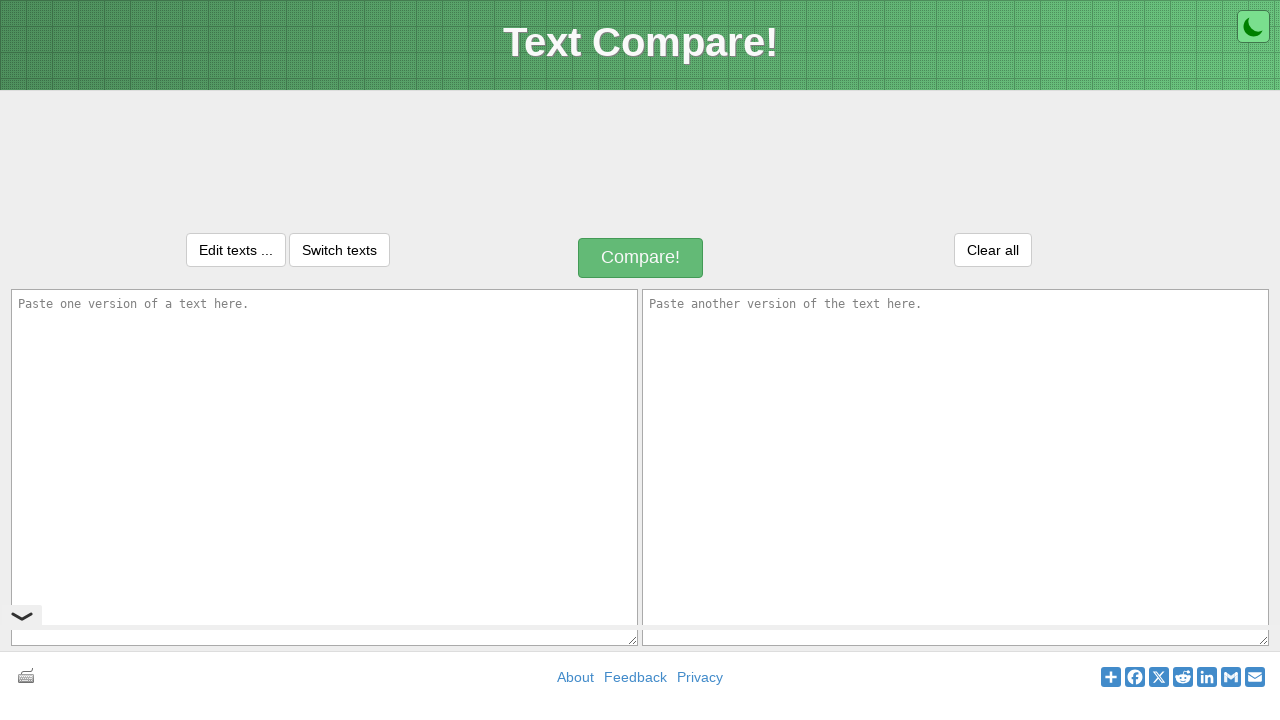

Entered 'munmun' in the first text field on #inputText1
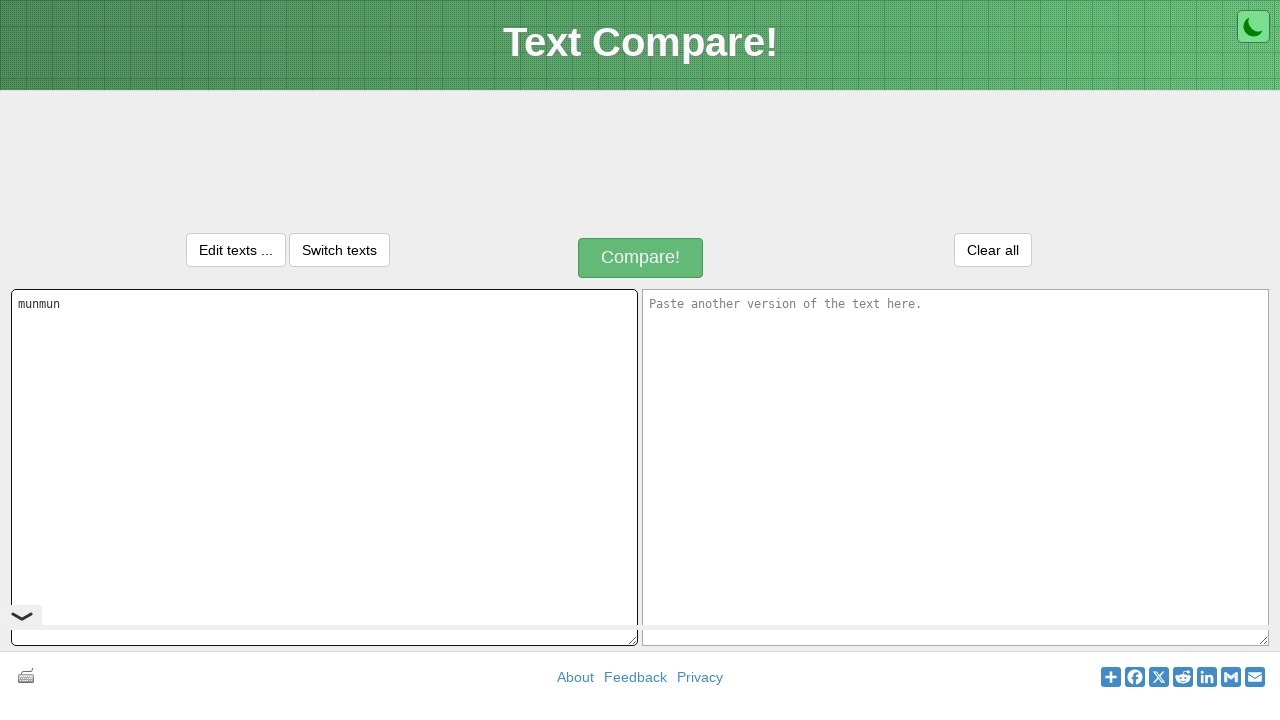

Selected all text in first field using Ctrl+A
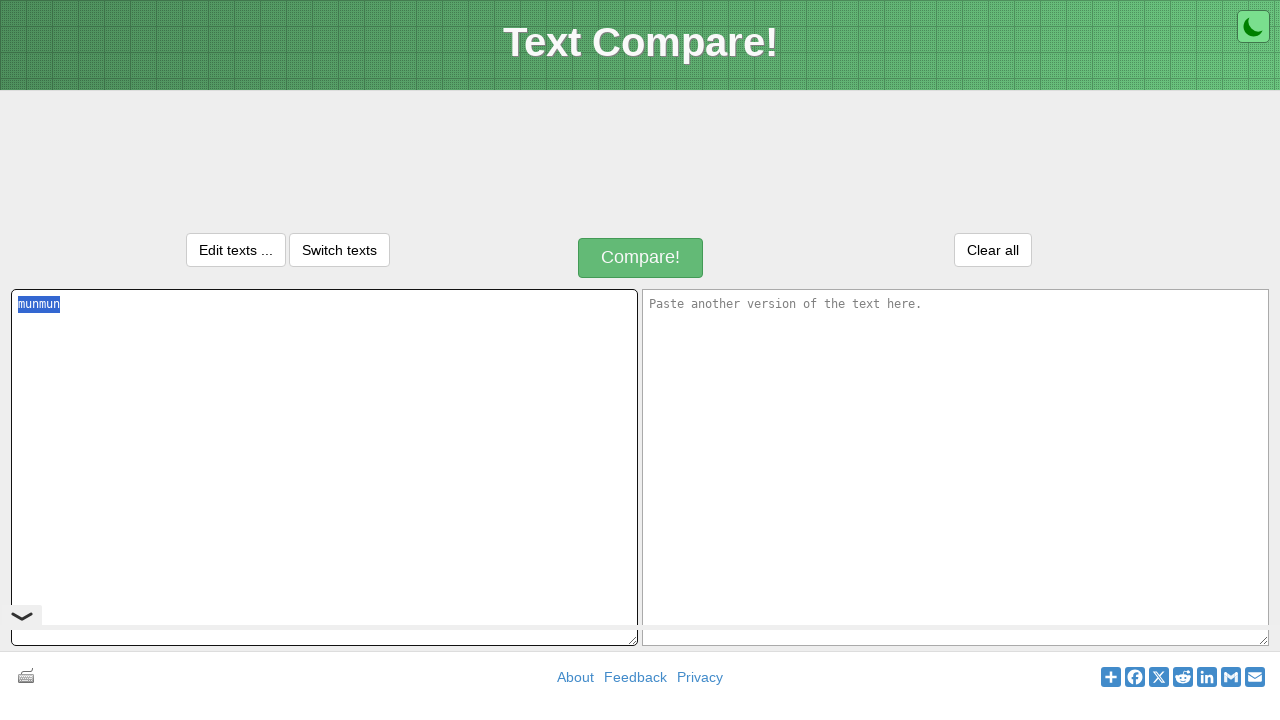

Copied selected text using Ctrl+C
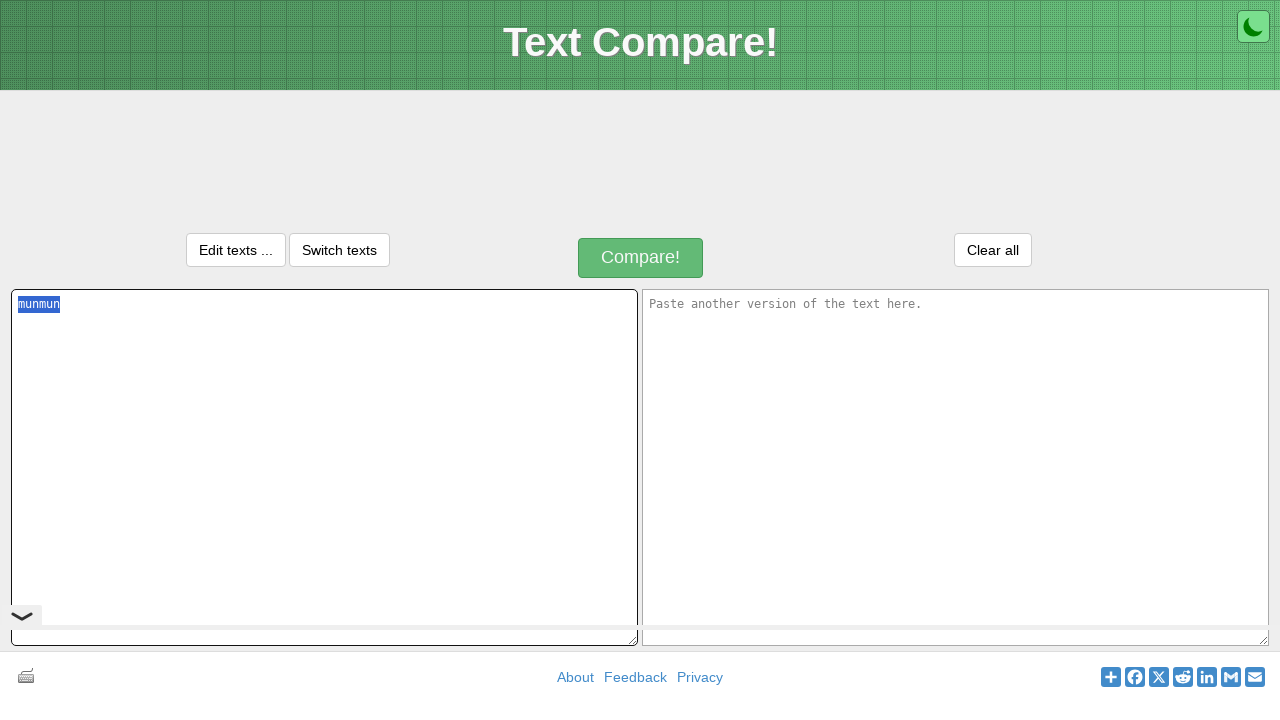

Tabbed to the next field
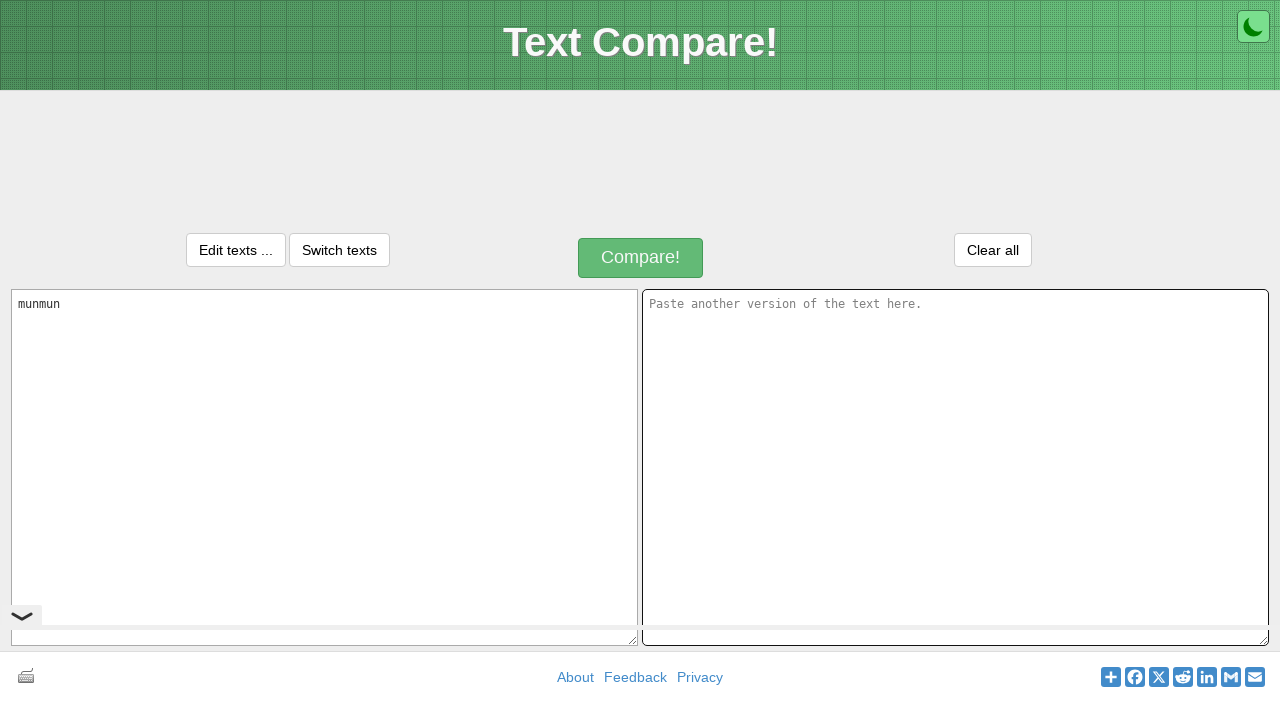

Pasted copied text using Ctrl+V into second field
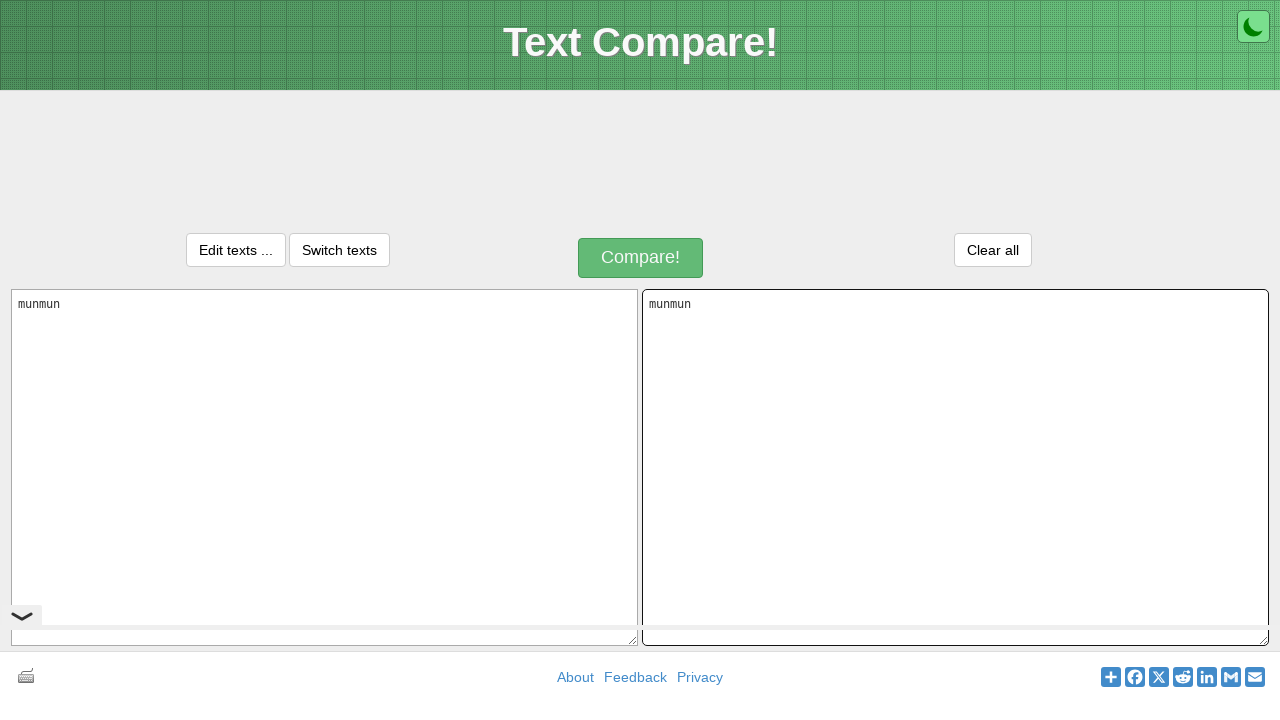

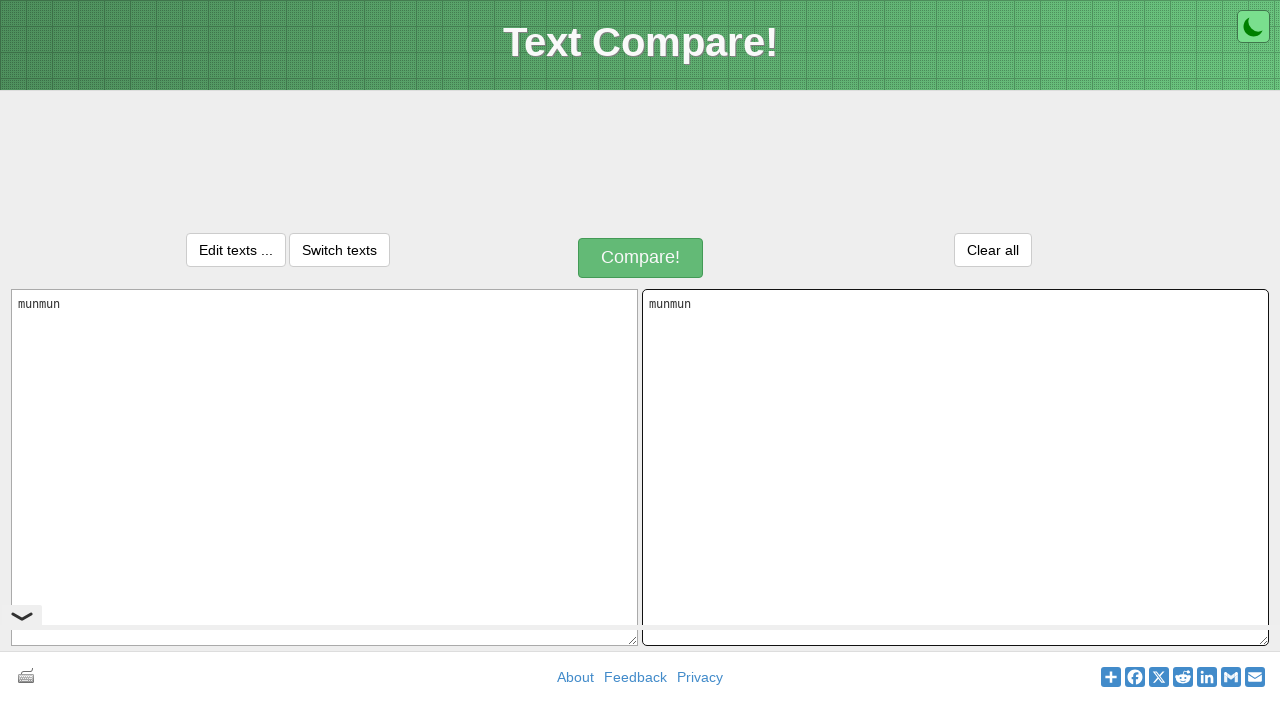